Tests A/B test opt-out functionality by verifying the page shows a variation initially, then adding an opt-out cookie and confirming the page displays "No A/B Test" after refresh

Starting URL: http://the-internet.herokuapp.com/abtest

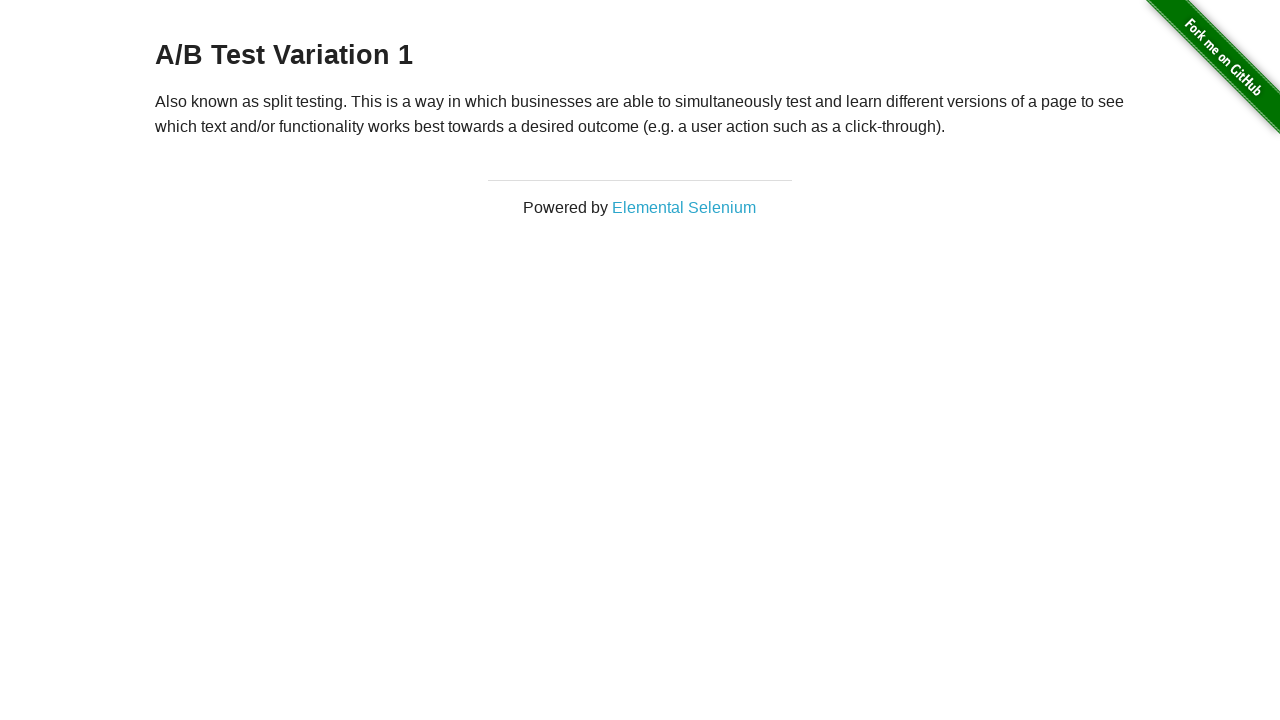

Located h3 heading element
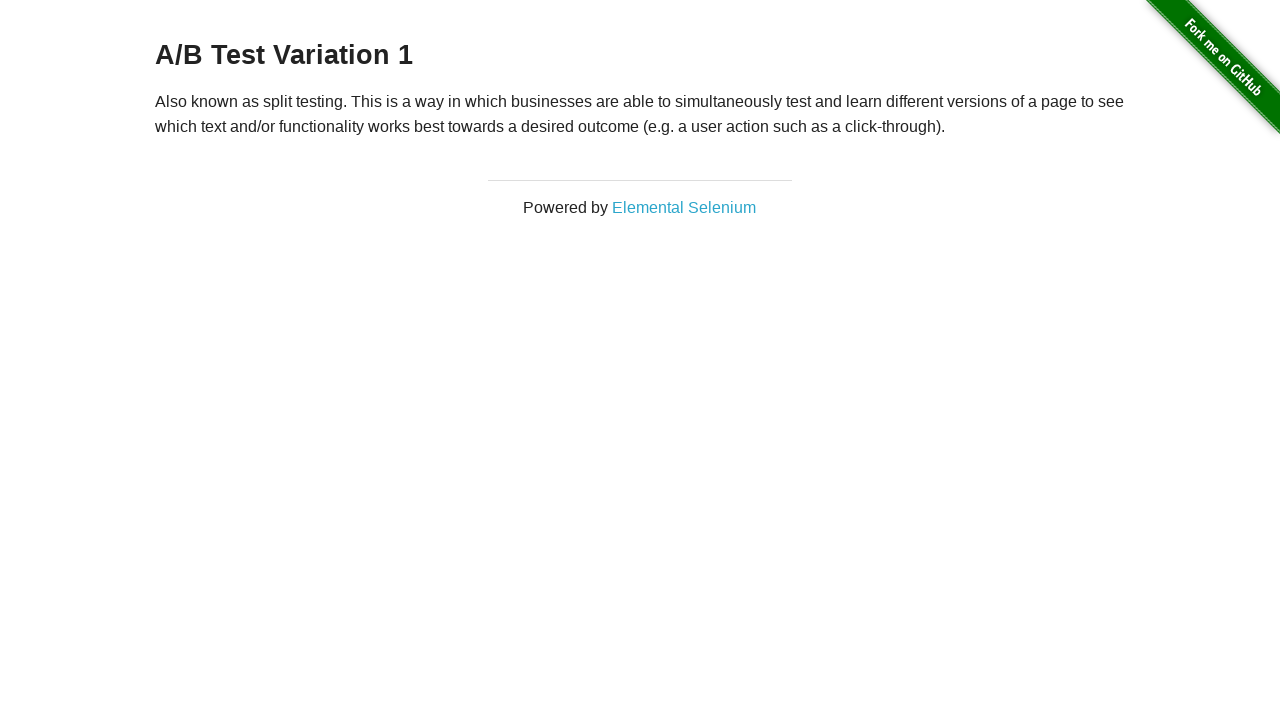

Retrieved heading text: A/B Test Variation 1
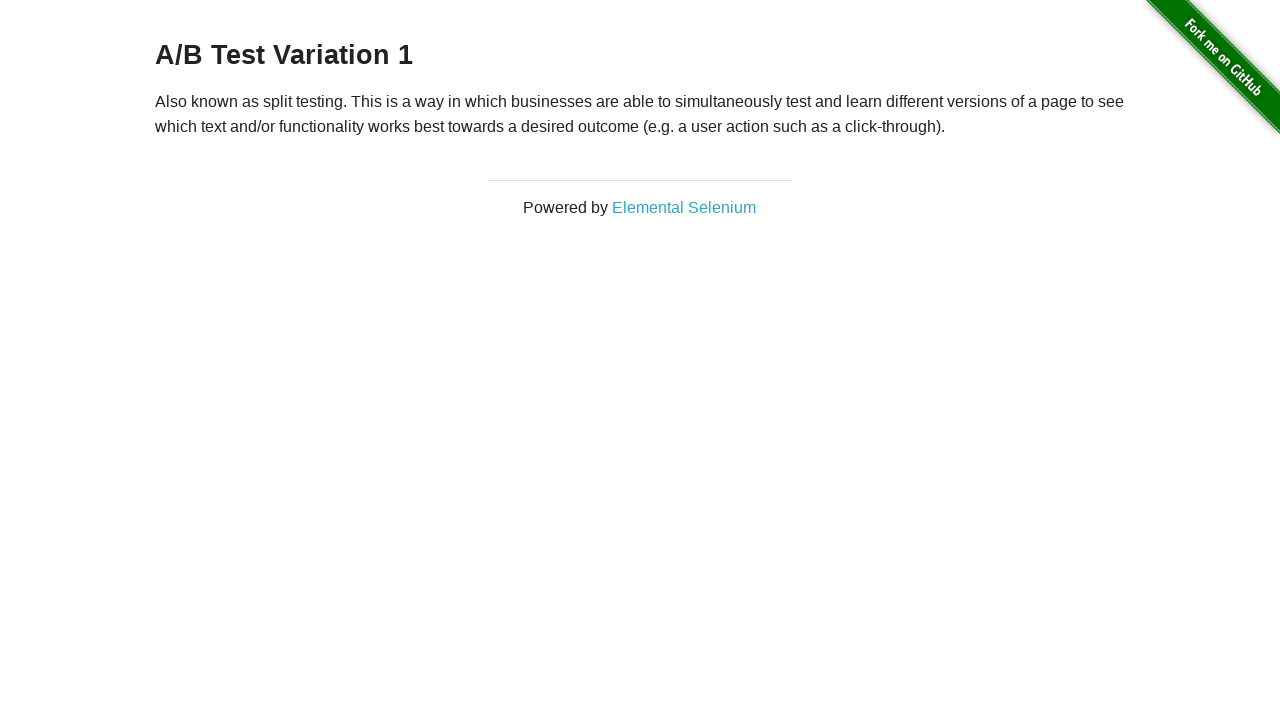

Verified page shows A/B test variation
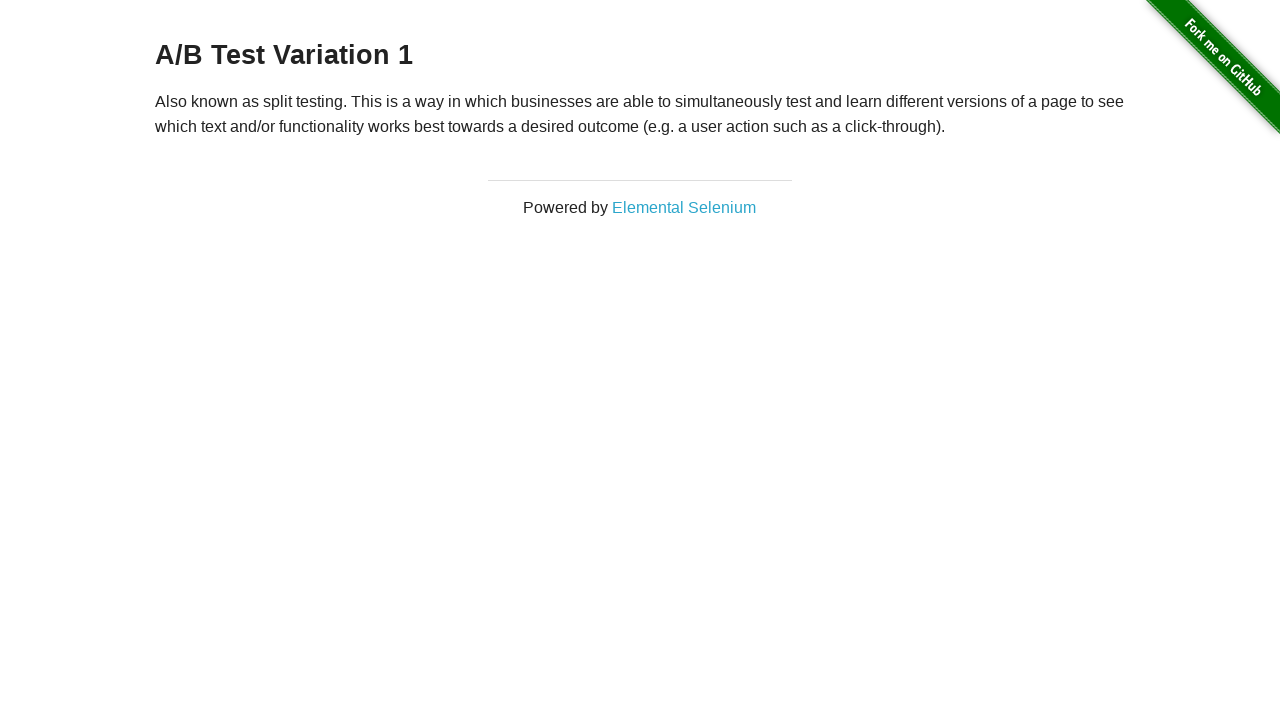

Added optimizelyOptOut cookie with value 'true'
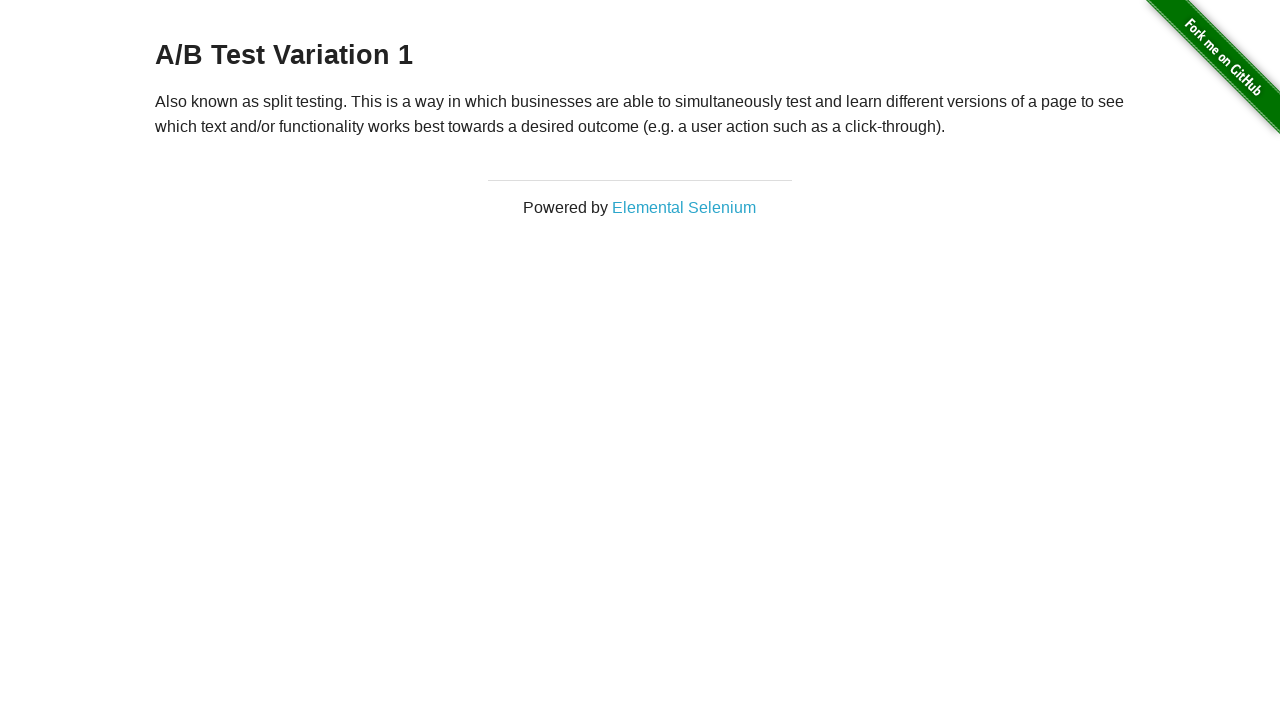

Reloaded page after adding opt-out cookie
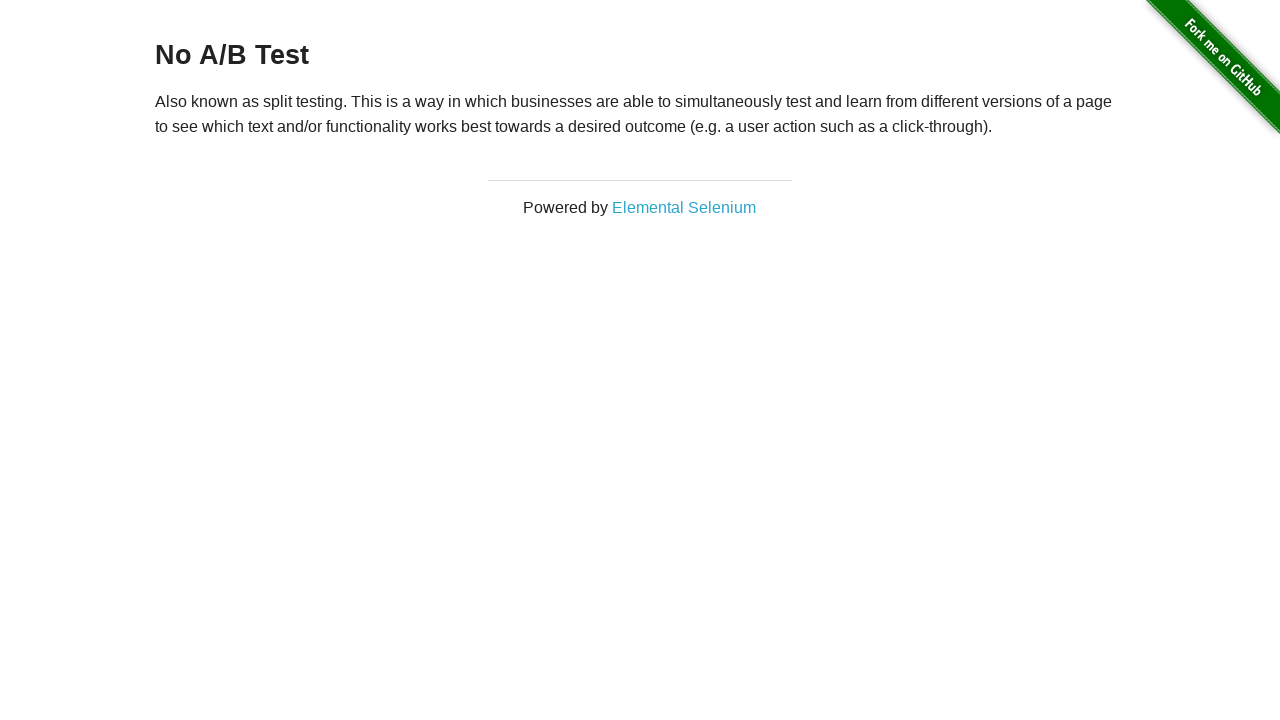

Retrieved heading text after reload: No A/B Test
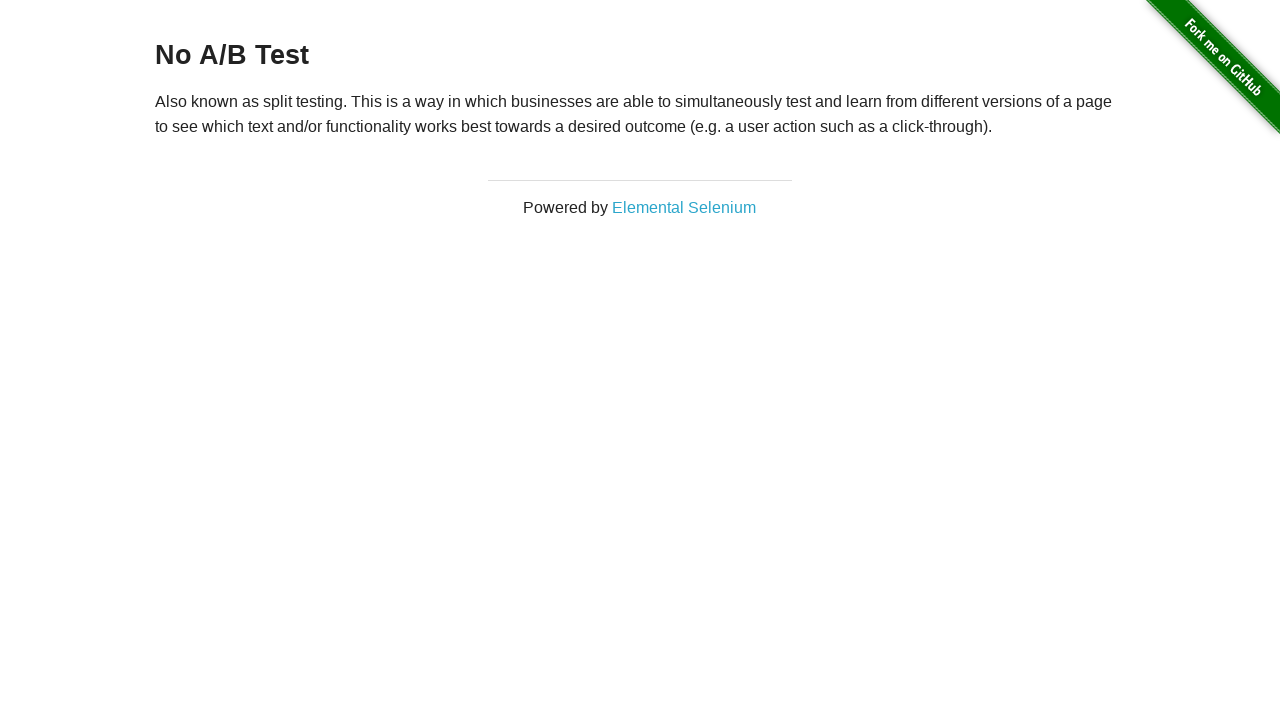

Verified page now displays 'No A/B Test' after opting out
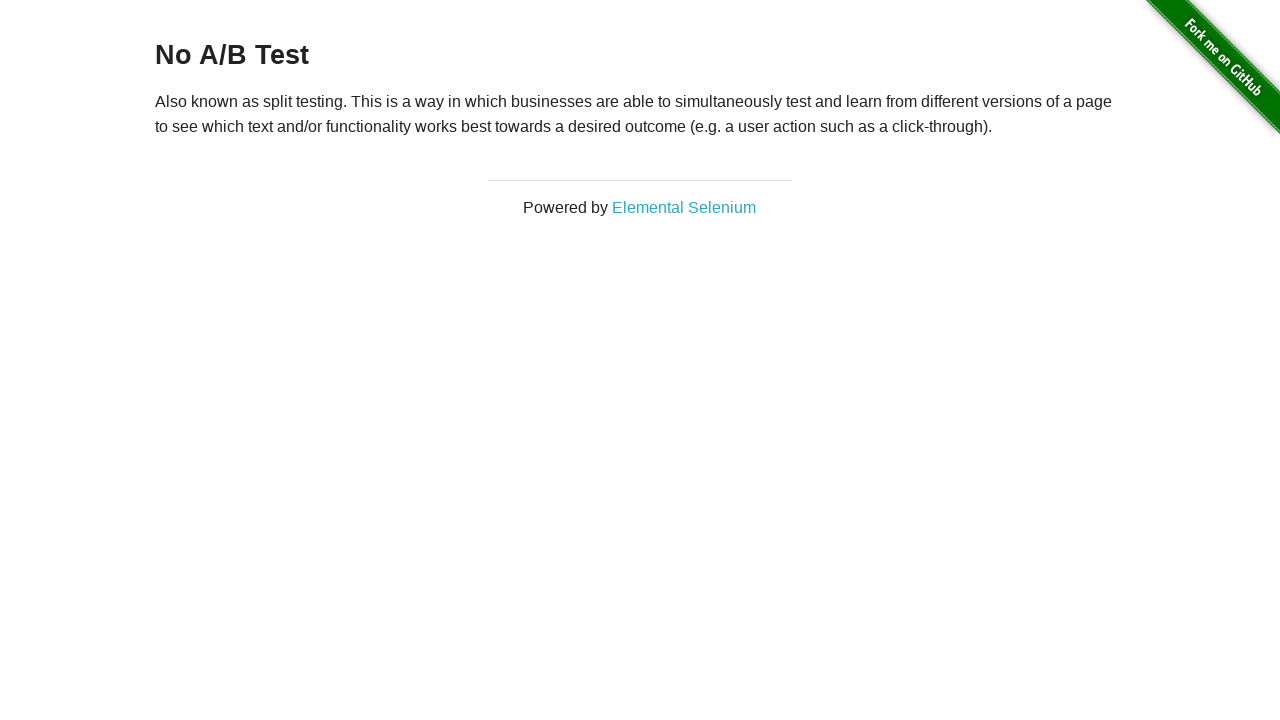

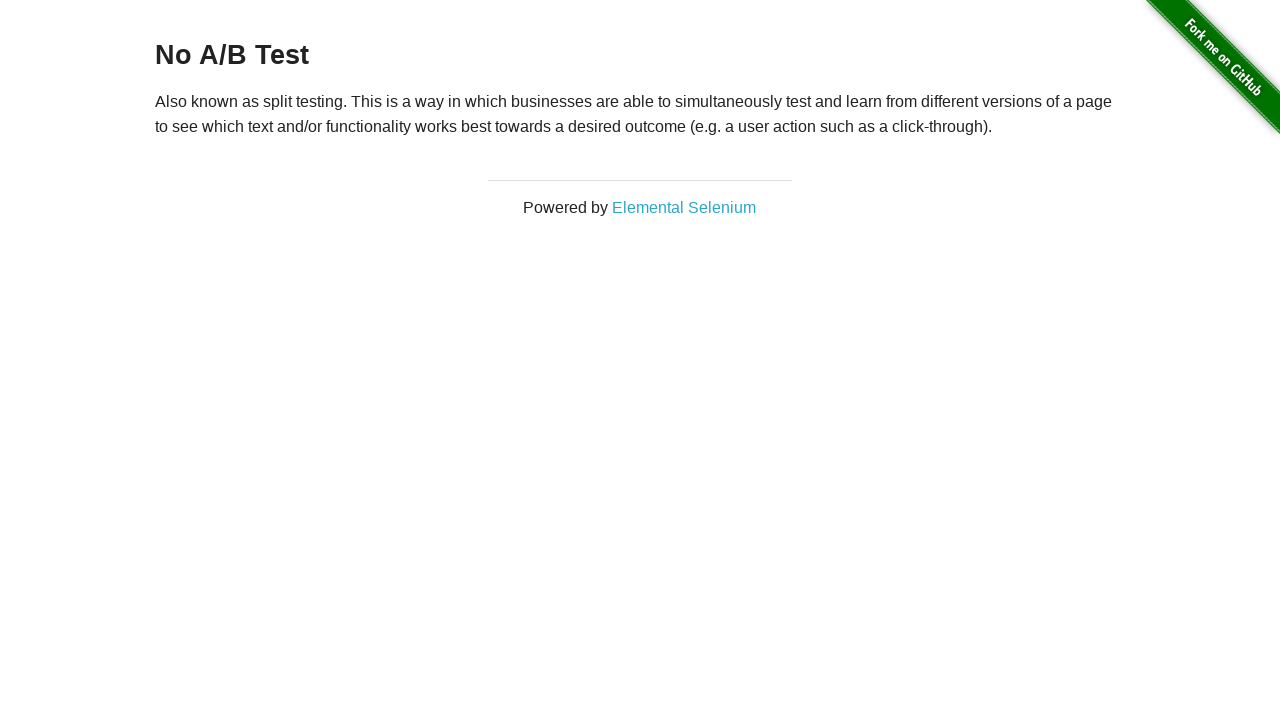